Tests that new todo items are appended to the bottom of the list and the counter shows correct count

Starting URL: https://demo.playwright.dev/todomvc

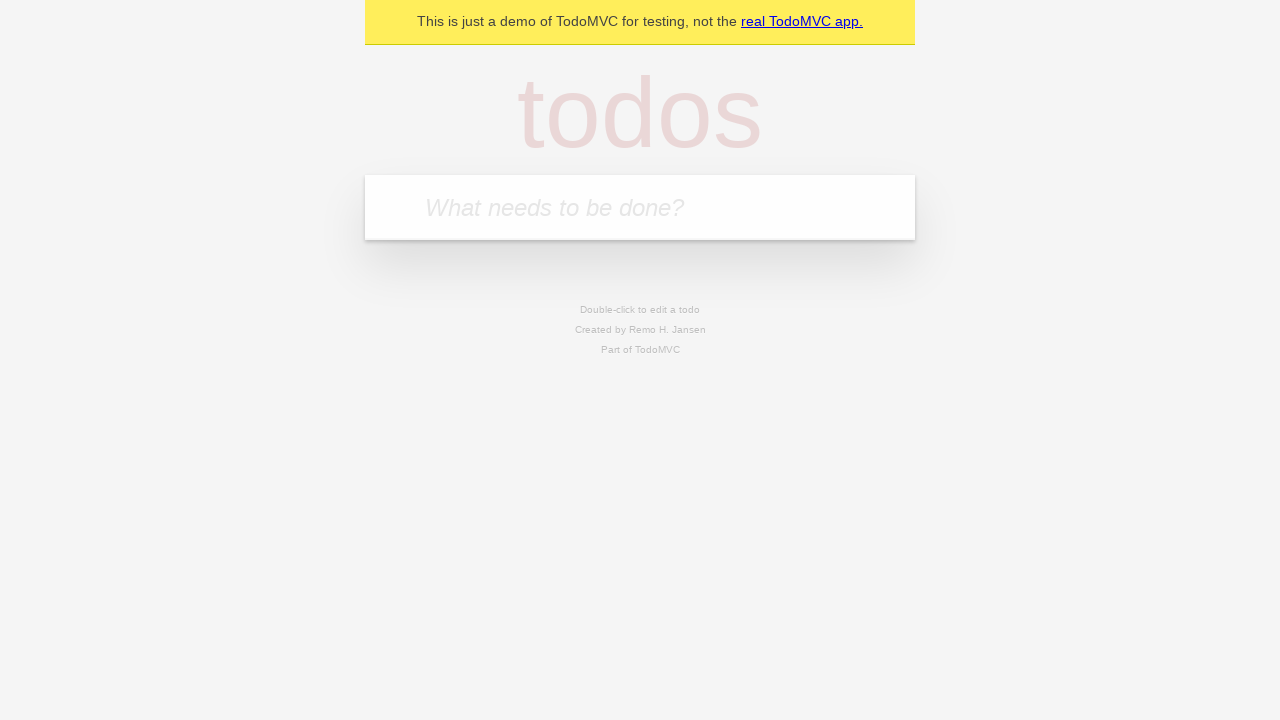

Located the todo input field
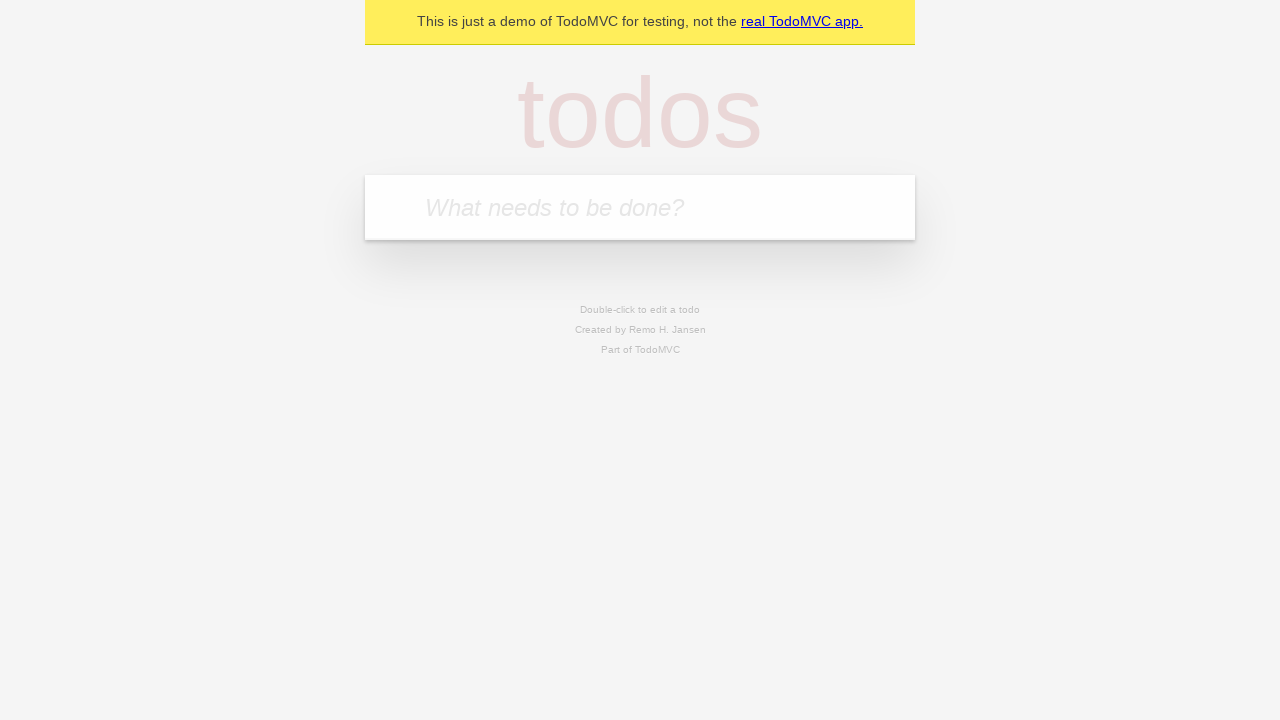

Filled todo input with 'buy some cheese' on internal:attr=[placeholder="What needs to be done?"i]
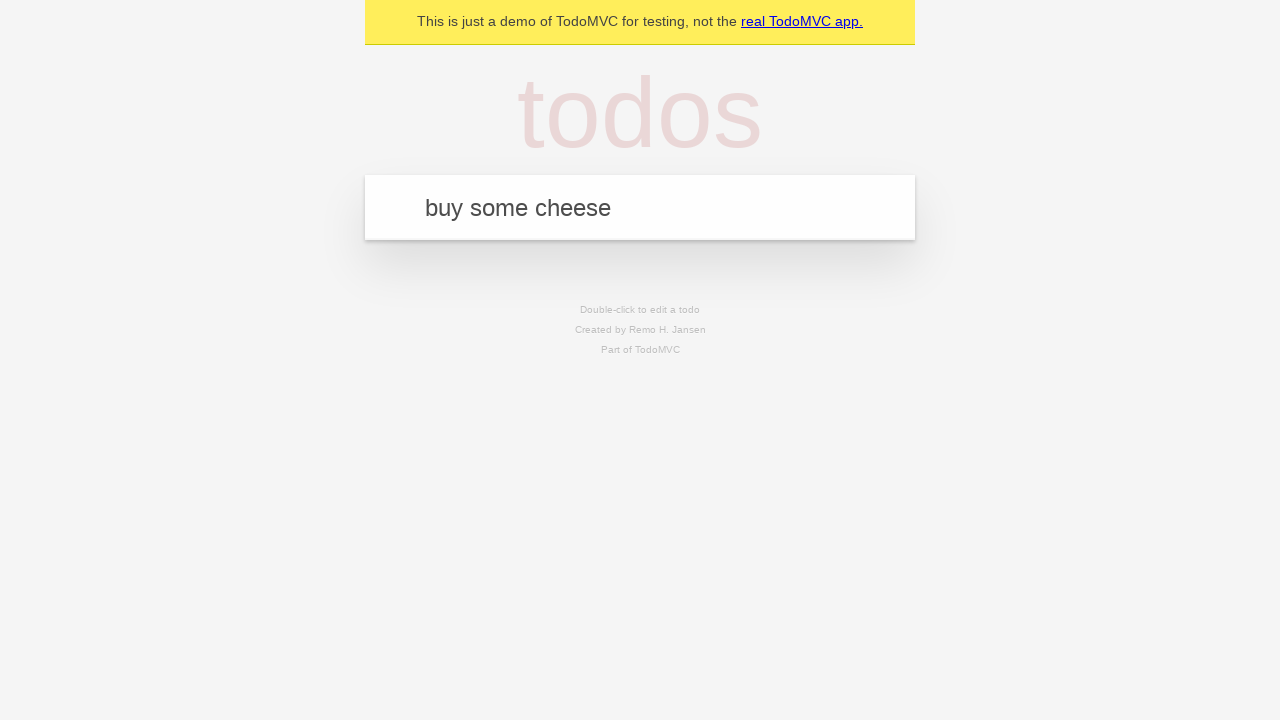

Pressed Enter to add todo item 'buy some cheese' on internal:attr=[placeholder="What needs to be done?"i]
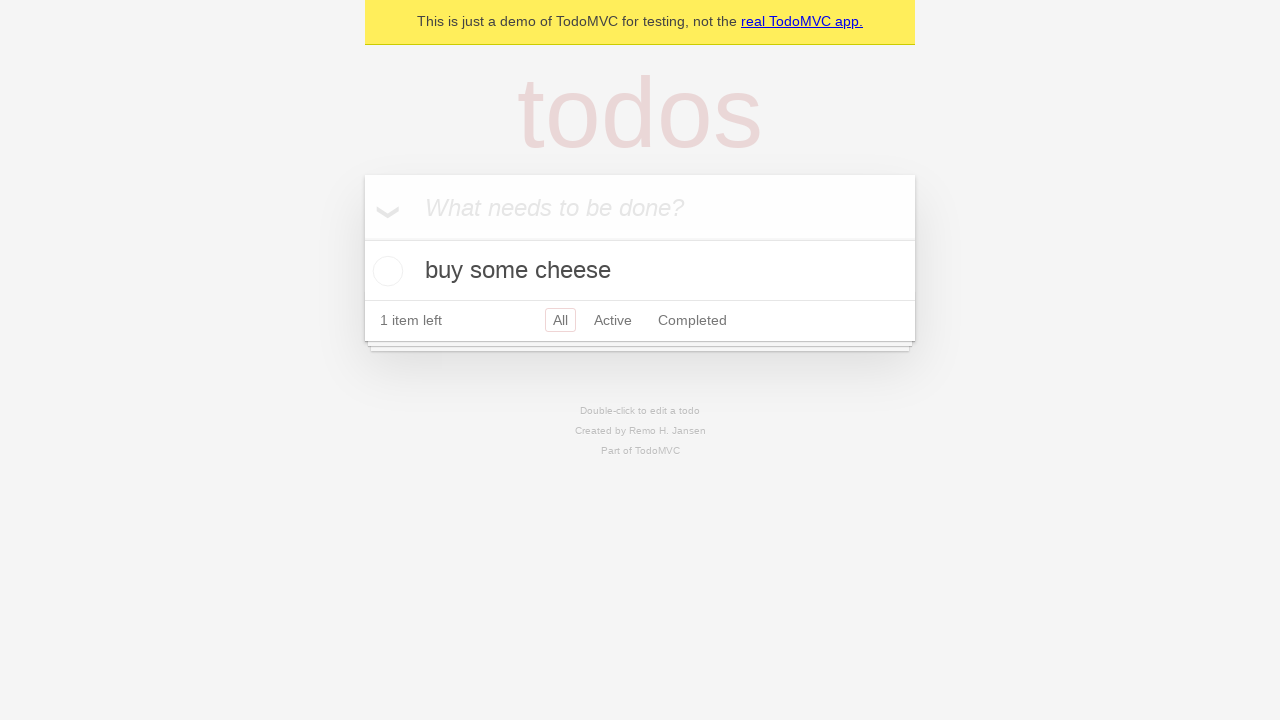

Filled todo input with 'feed the cat' on internal:attr=[placeholder="What needs to be done?"i]
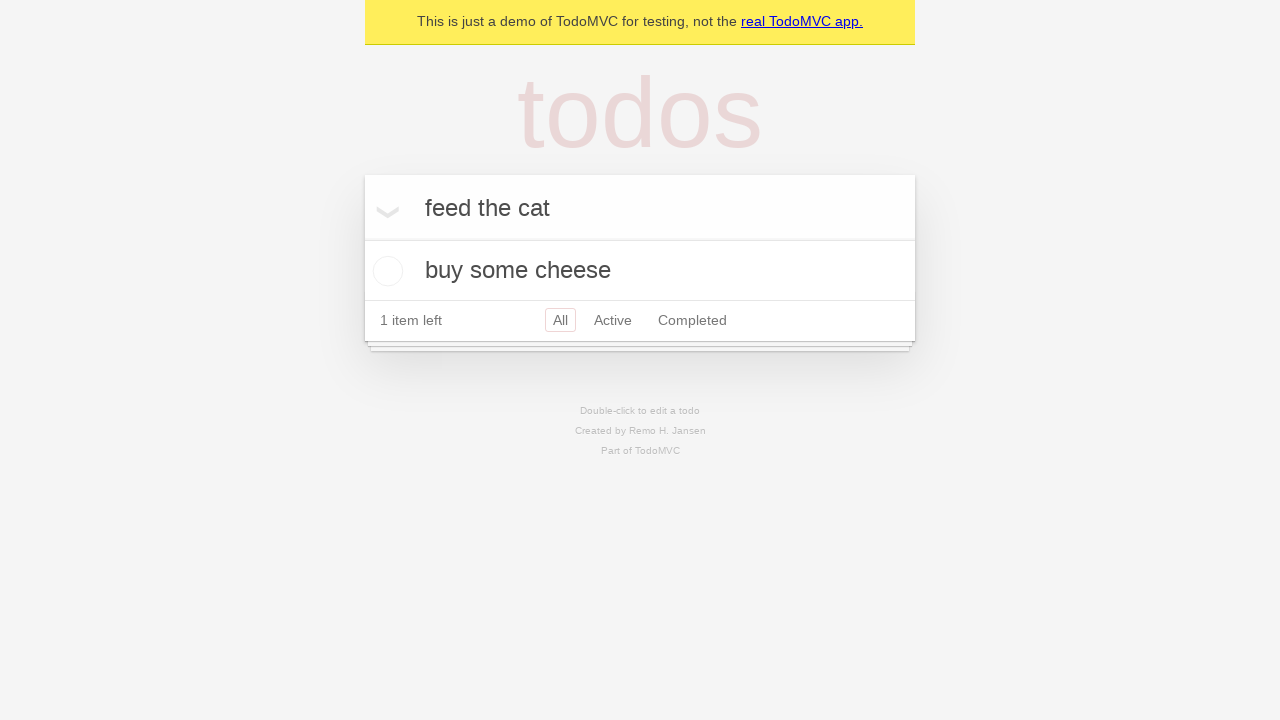

Pressed Enter to add todo item 'feed the cat' on internal:attr=[placeholder="What needs to be done?"i]
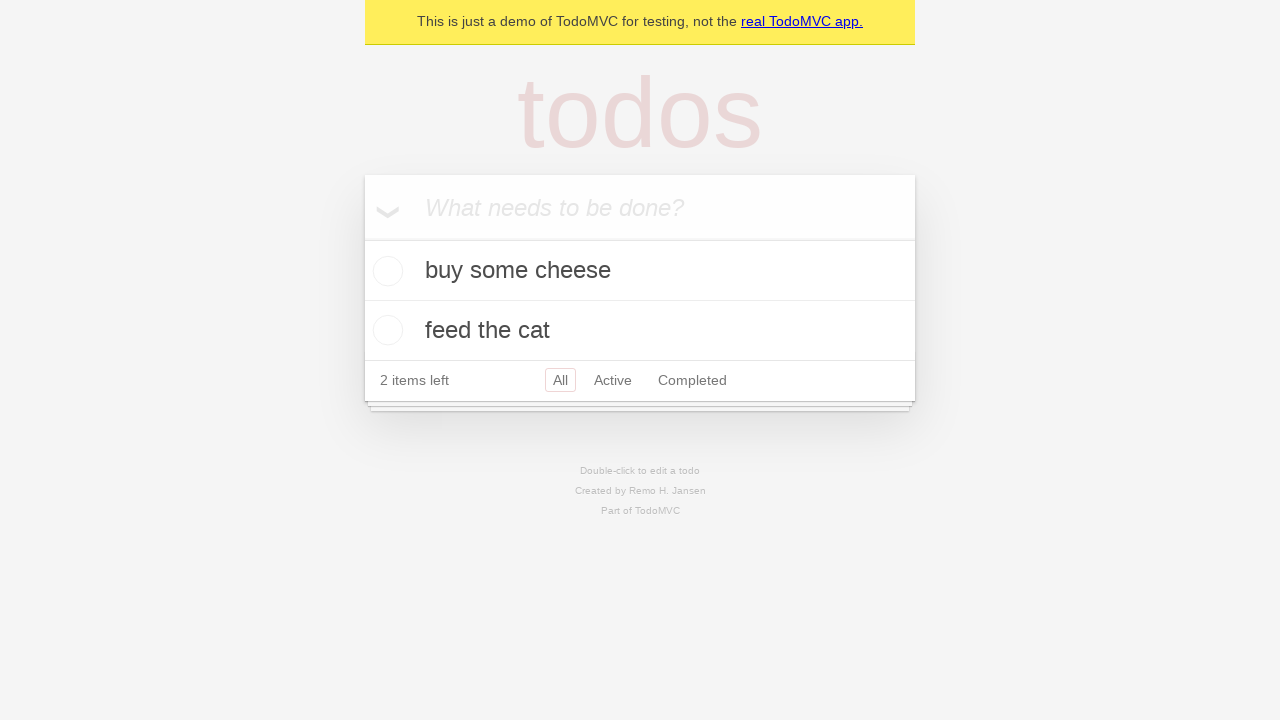

Filled todo input with 'book a doctors appointment' on internal:attr=[placeholder="What needs to be done?"i]
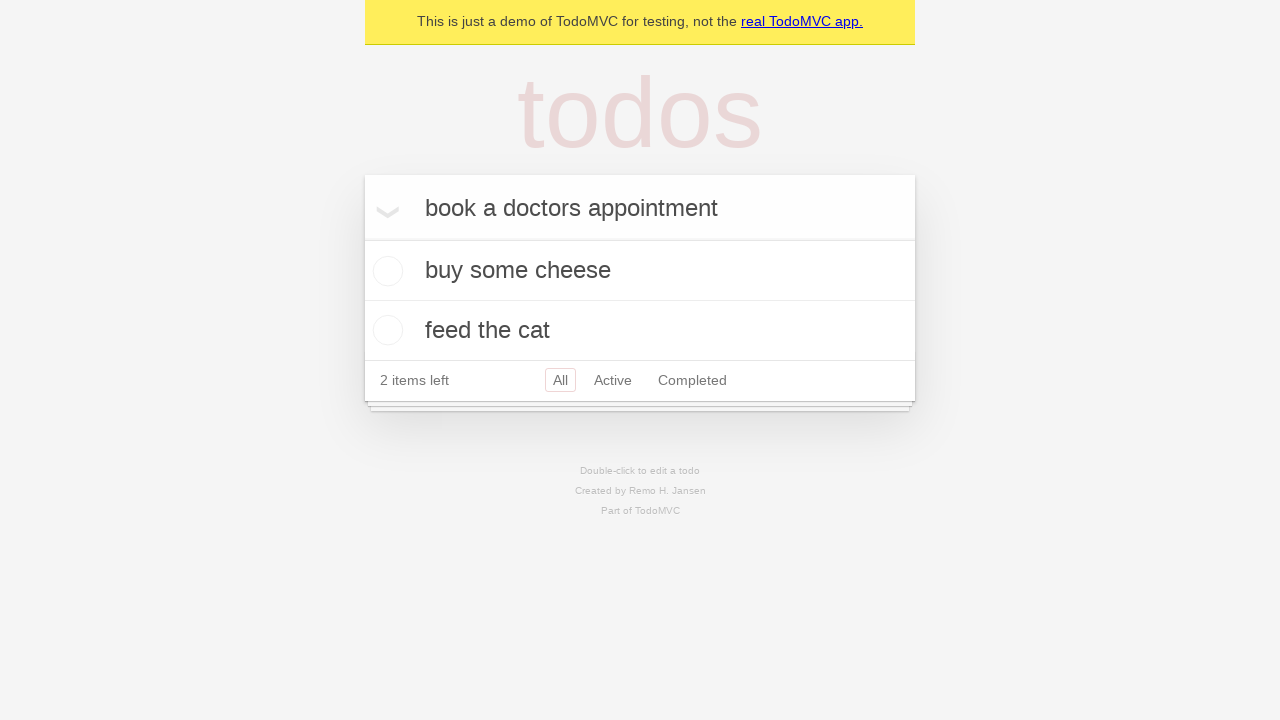

Pressed Enter to add todo item 'book a doctors appointment' on internal:attr=[placeholder="What needs to be done?"i]
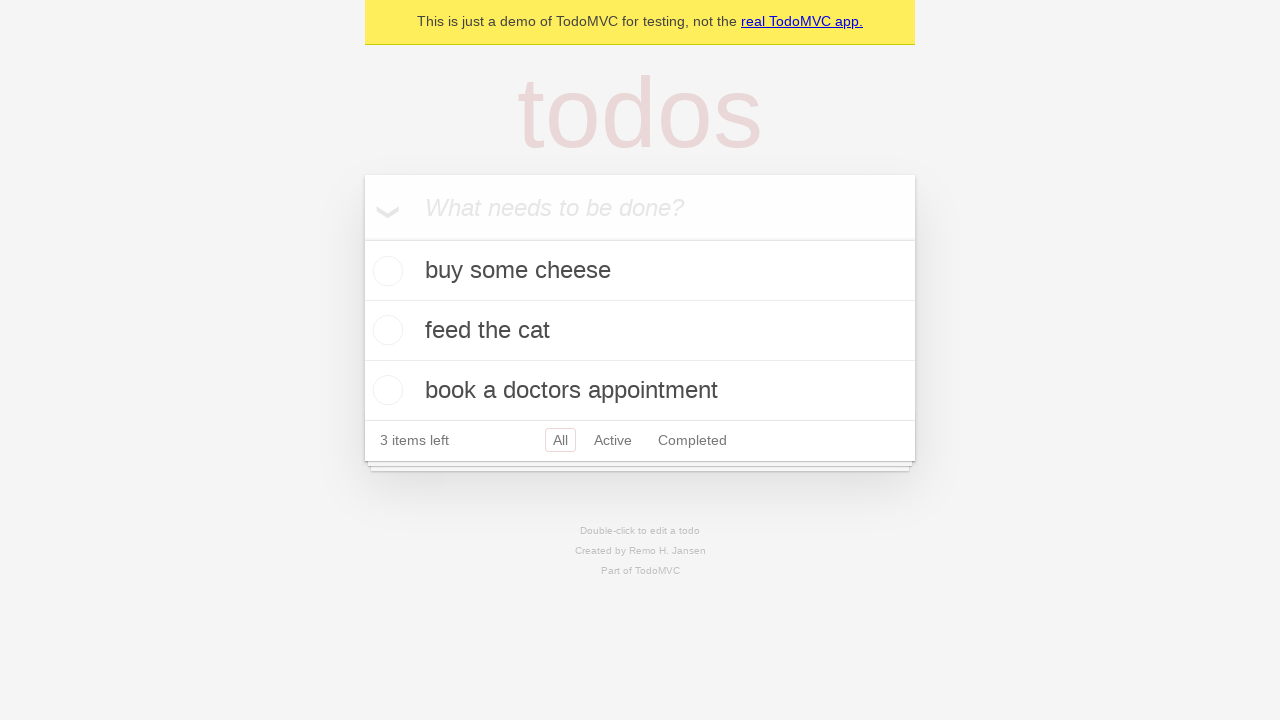

Verified that all 3 todo items were added and counter shows '3 items left'
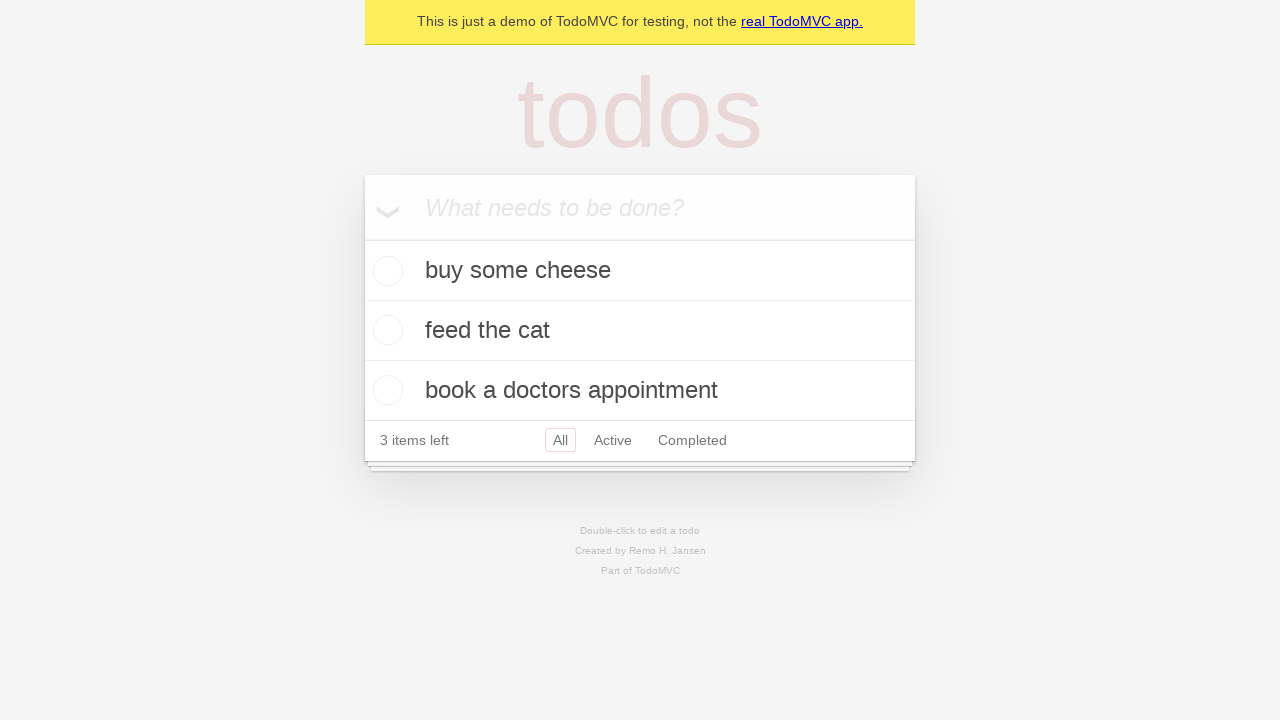

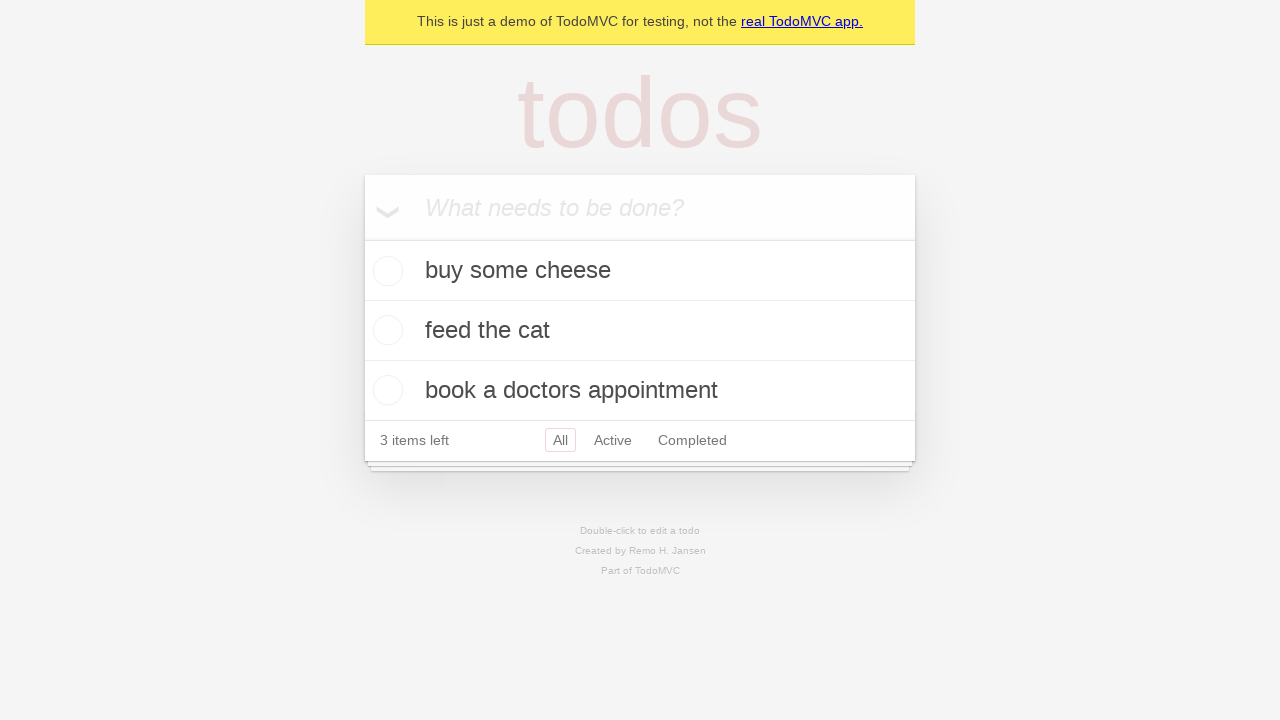